Tests interacting with shadow DOM elements by navigating to a practice page and filling in a pizza input field nested within multiple shadow roots.

Starting URL: https://selectorshub.com/xpath-practice-page/

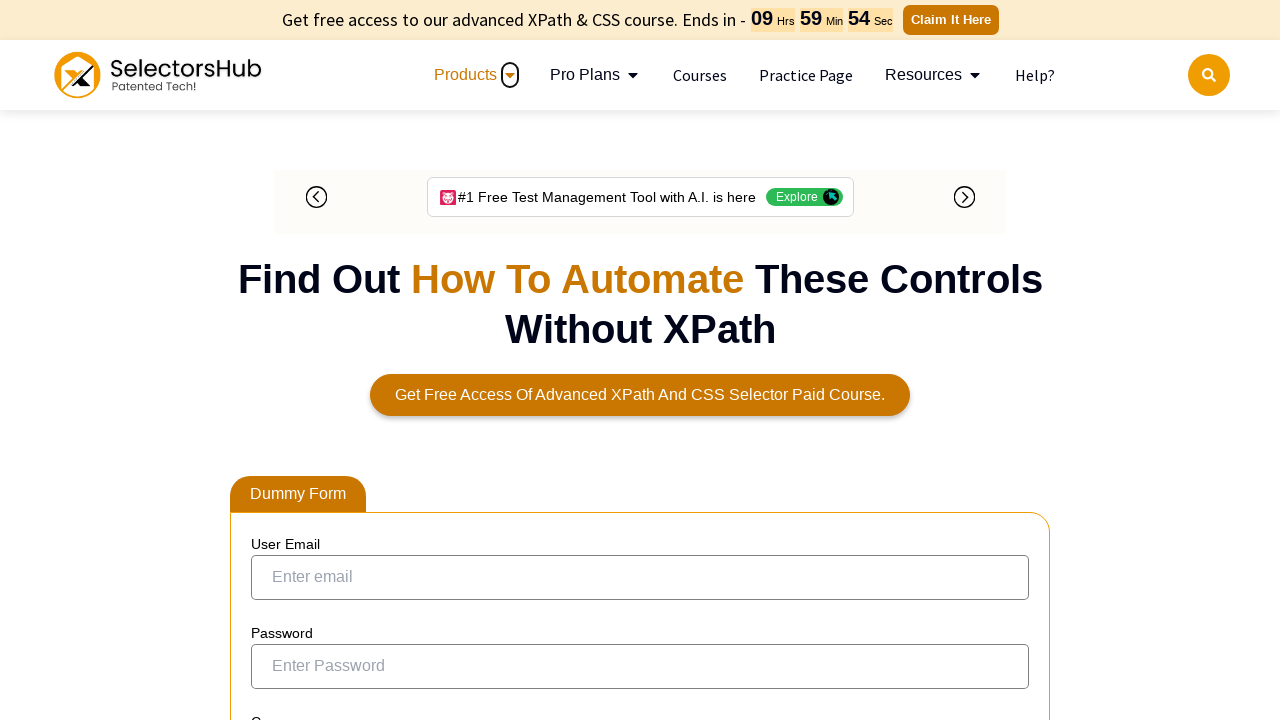

Navigated to XPath practice page
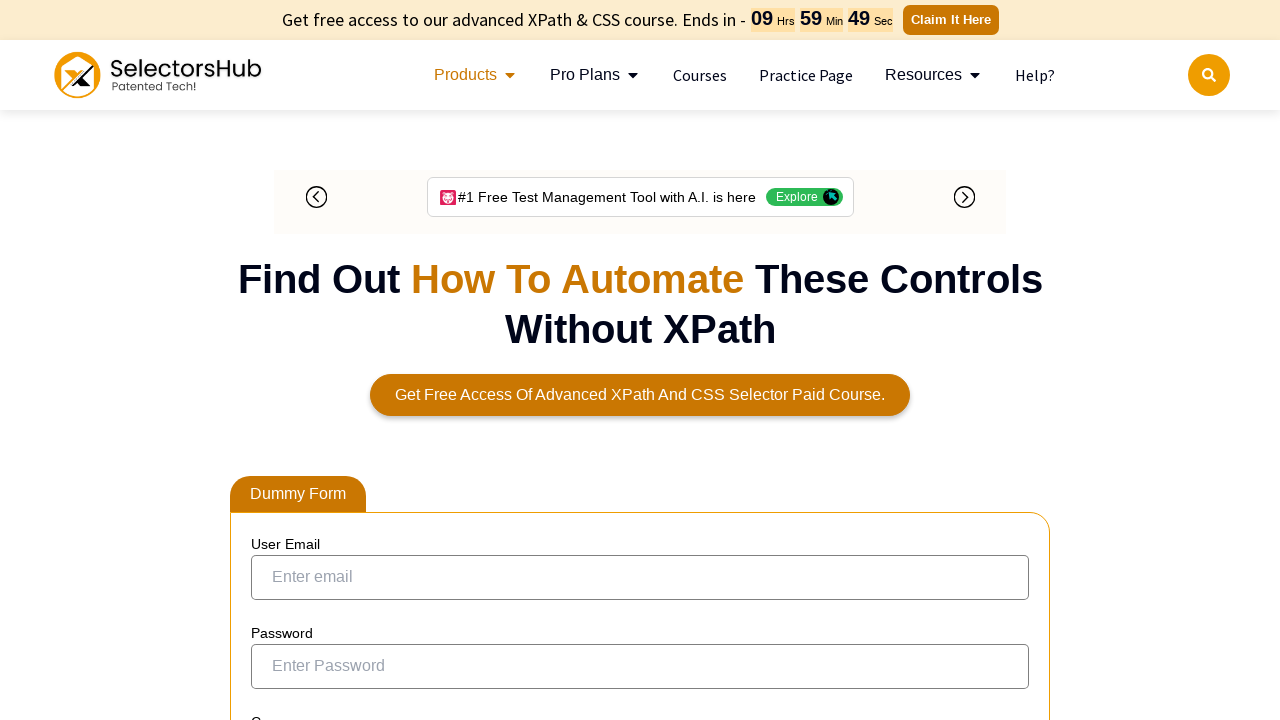

Located pizza input field nested in shadow DOM
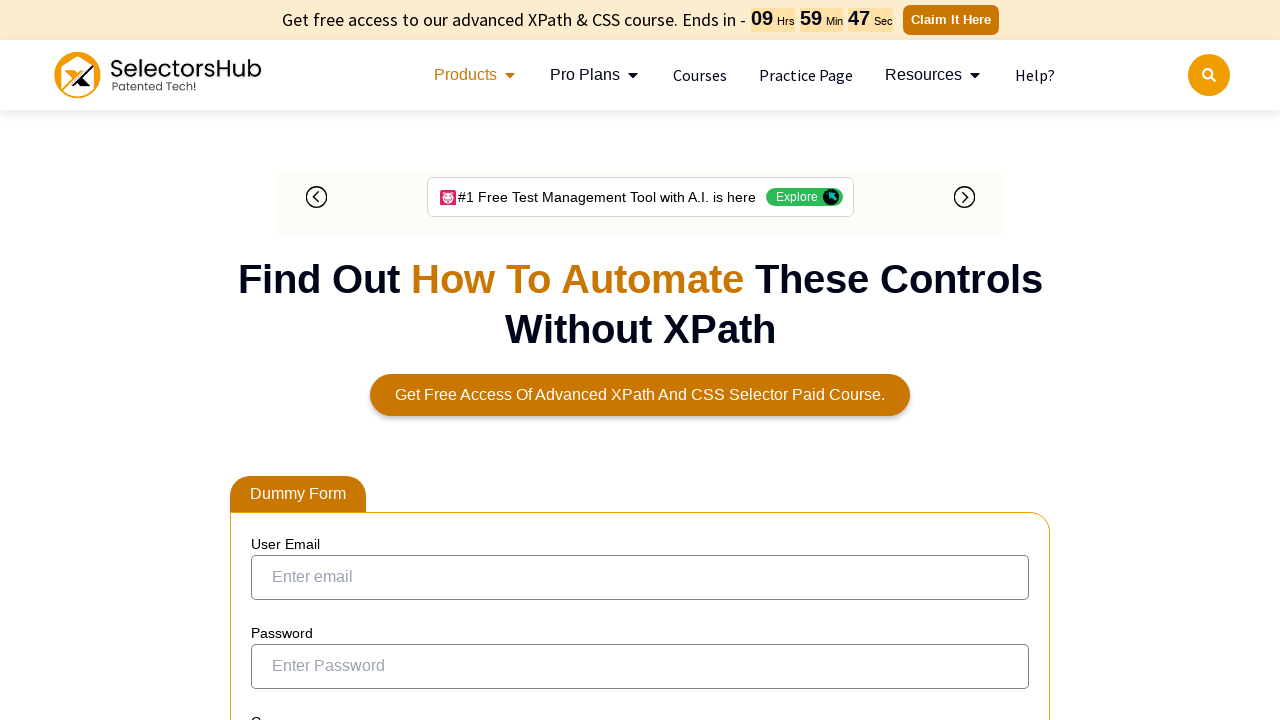

Filled pizza input field with 'farmhouse'
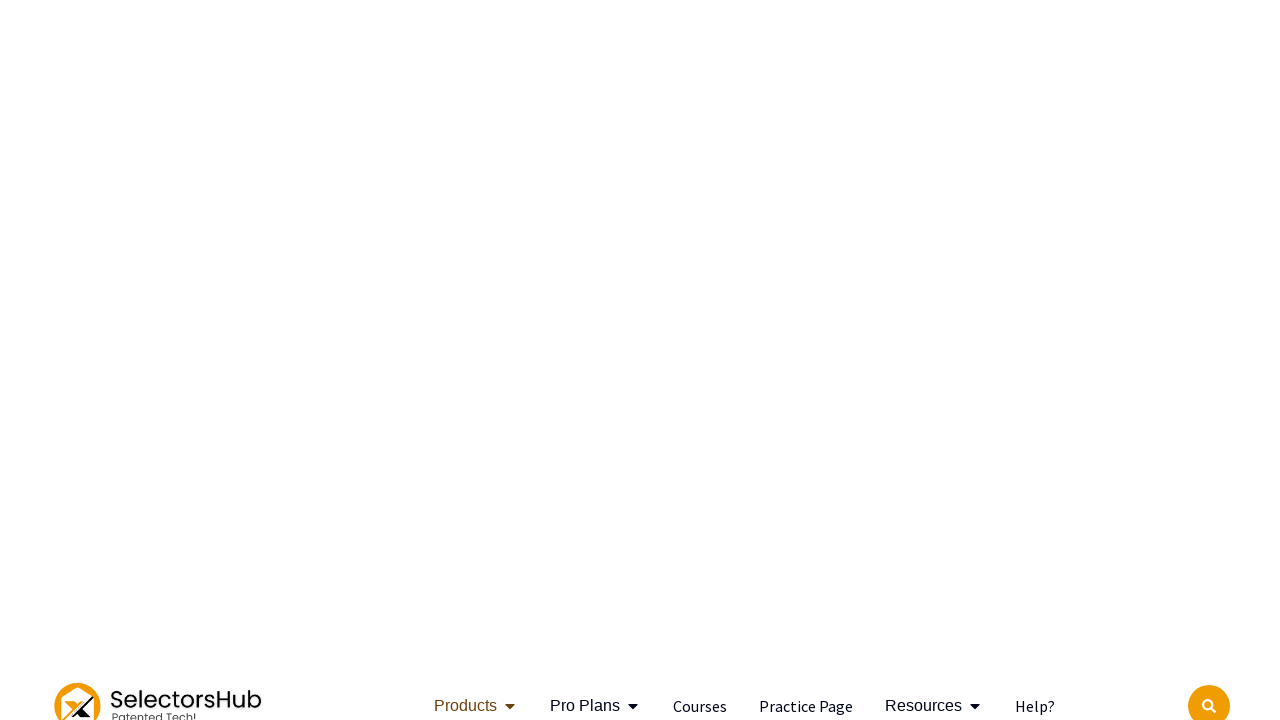

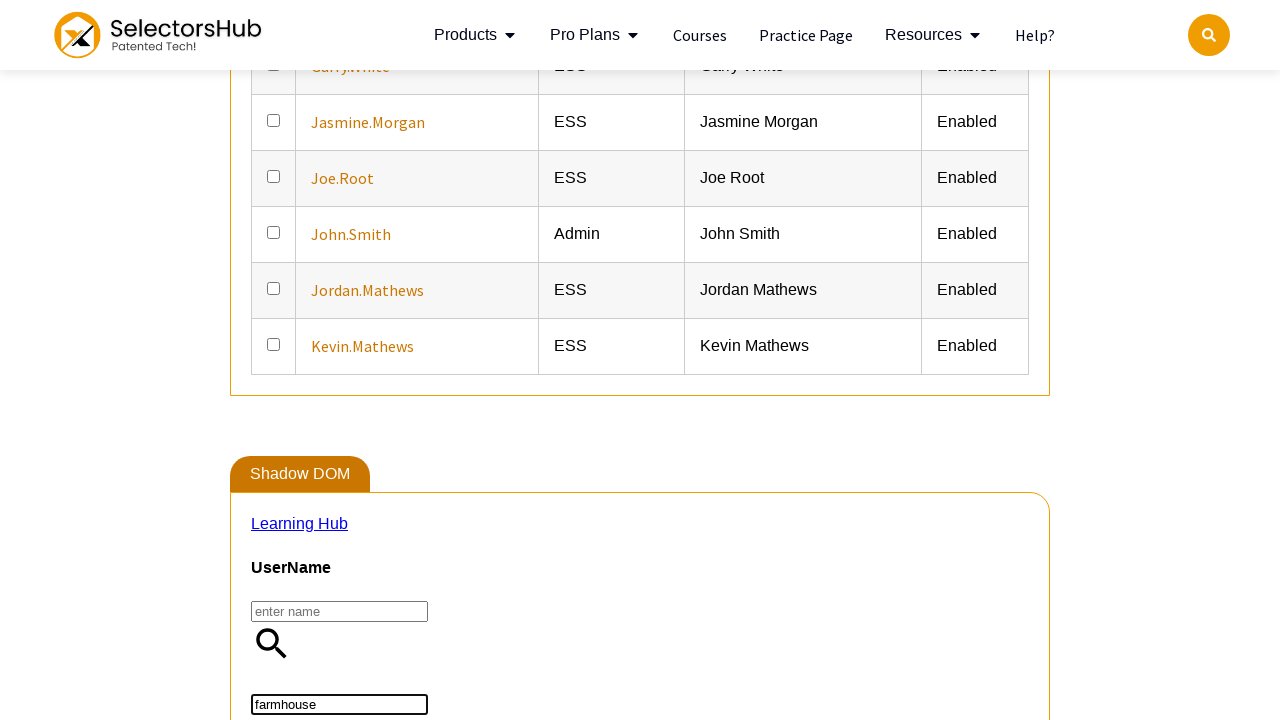